Tests click and hold functionality by clicking and holding on a circle element for 2 seconds, then releasing it

Starting URL: https://demoapps.qspiders.com/ui/clickHold?sublist=0

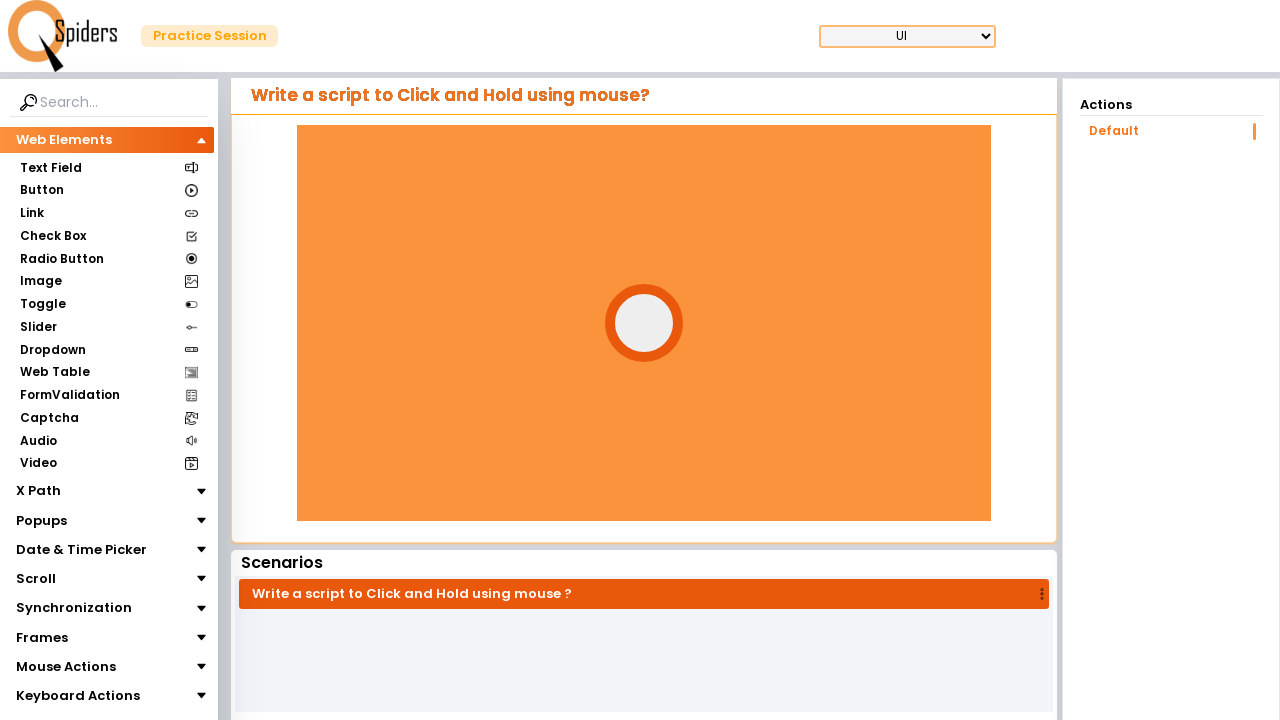

Located the circle element
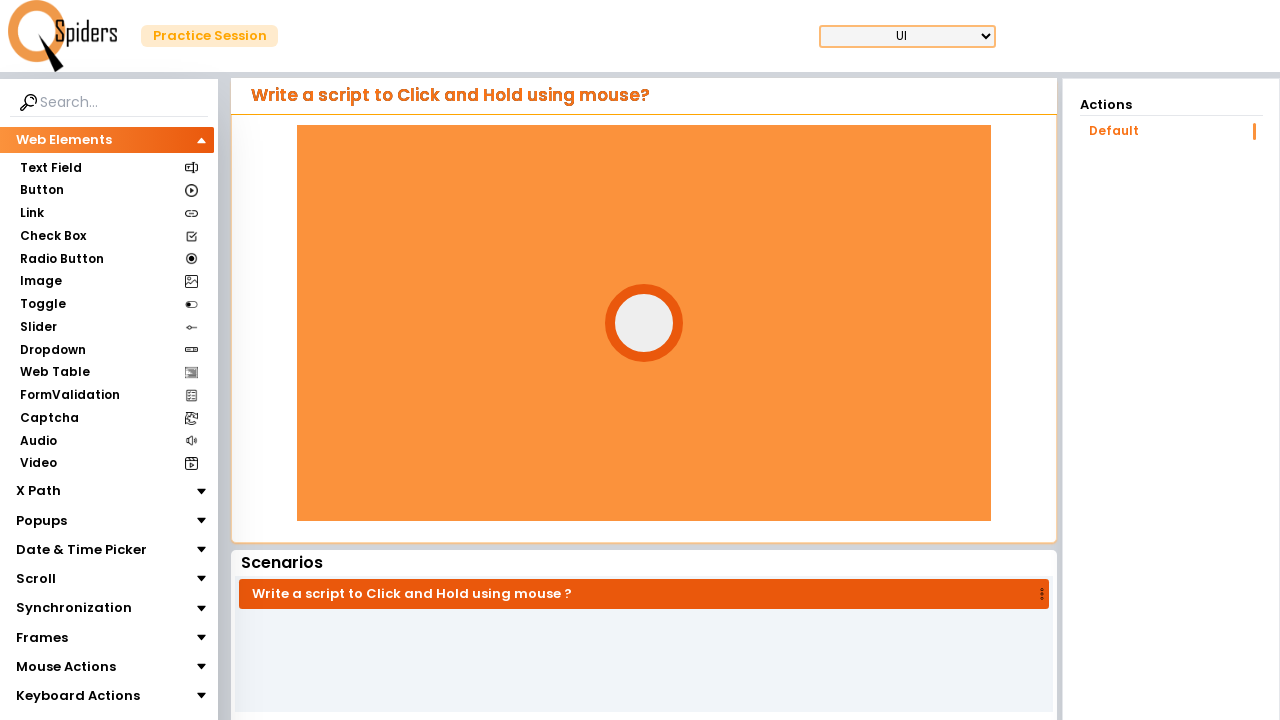

Hovered over the circle element at (644, 323) on #circle
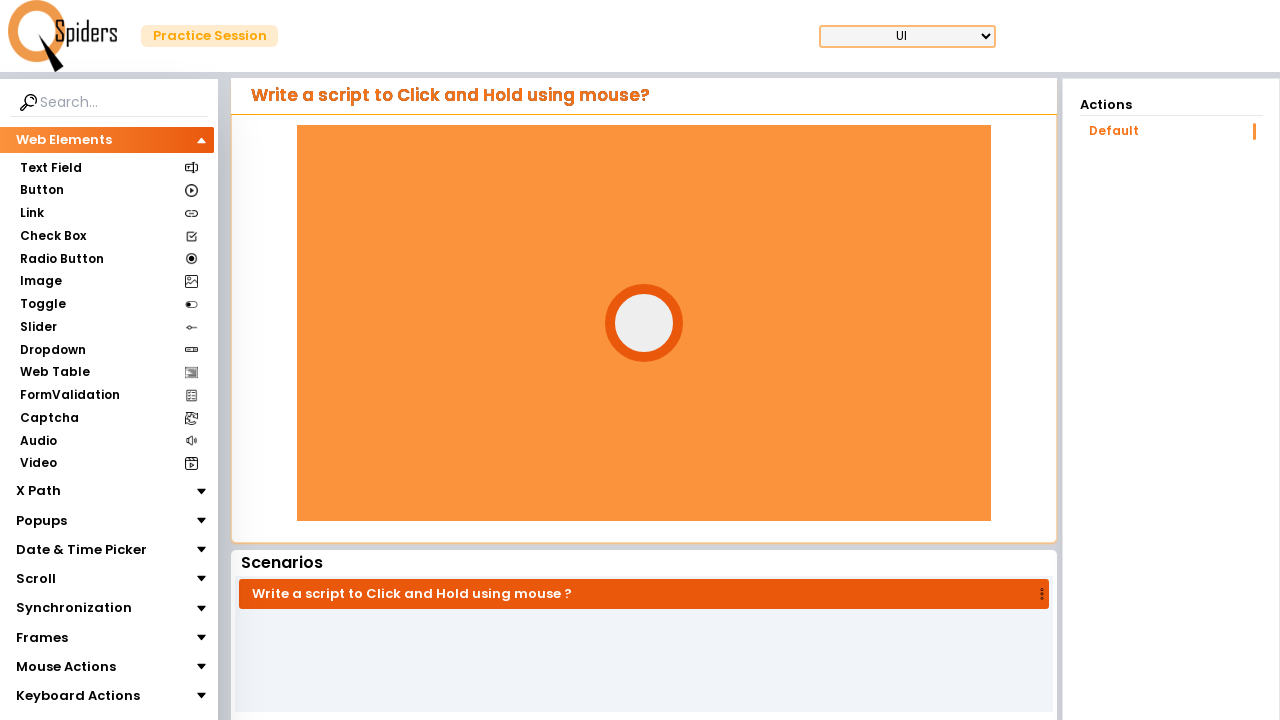

Pressed and held mouse button down on circle at (644, 323)
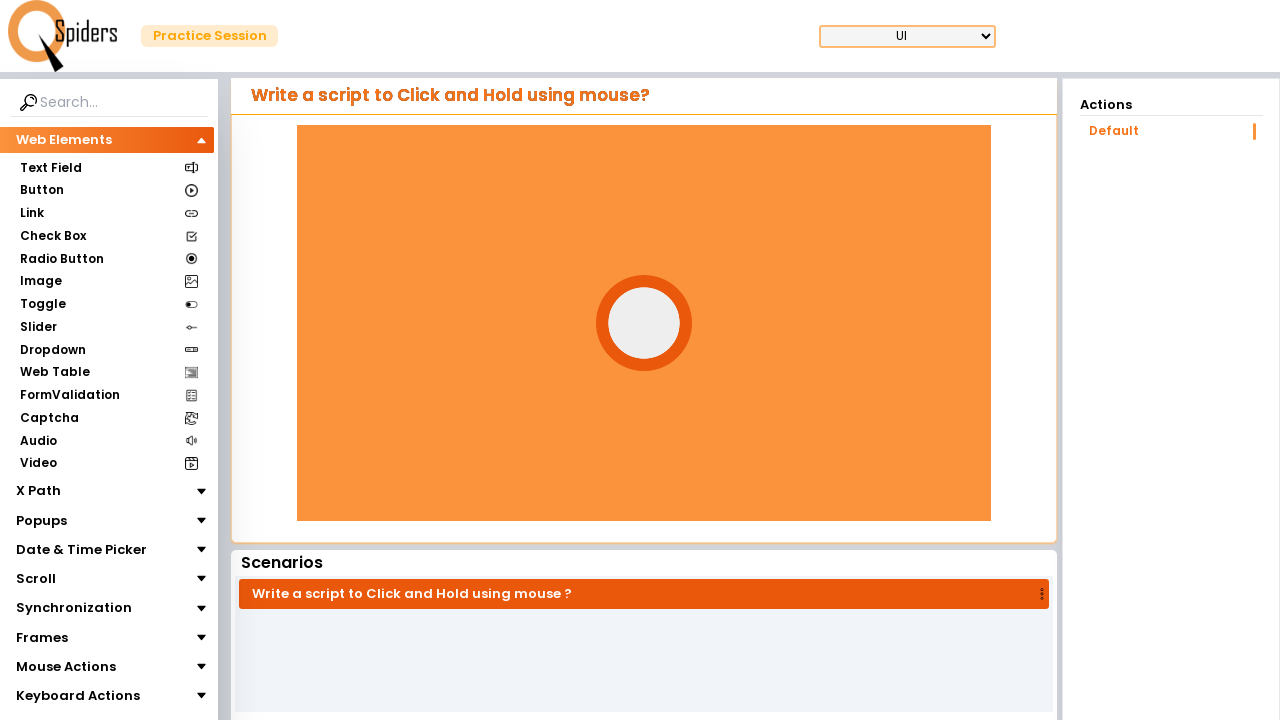

Held mouse button for 2 seconds
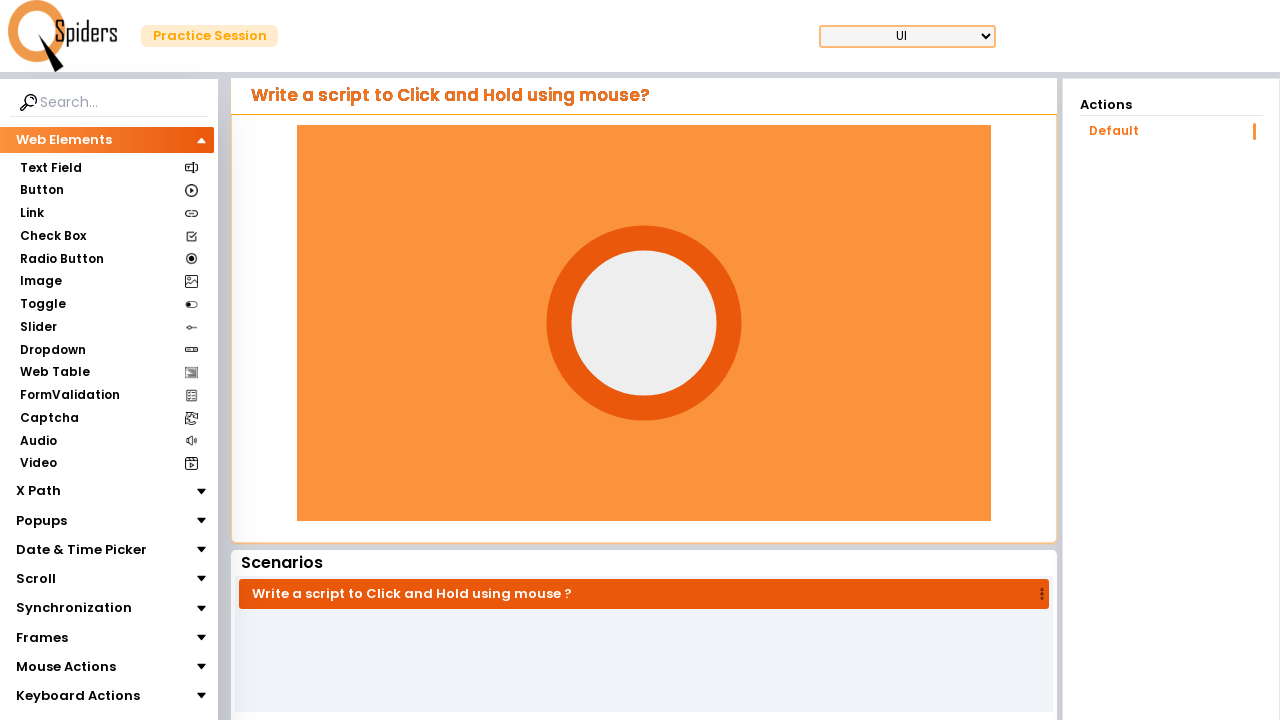

Released mouse button at (644, 323)
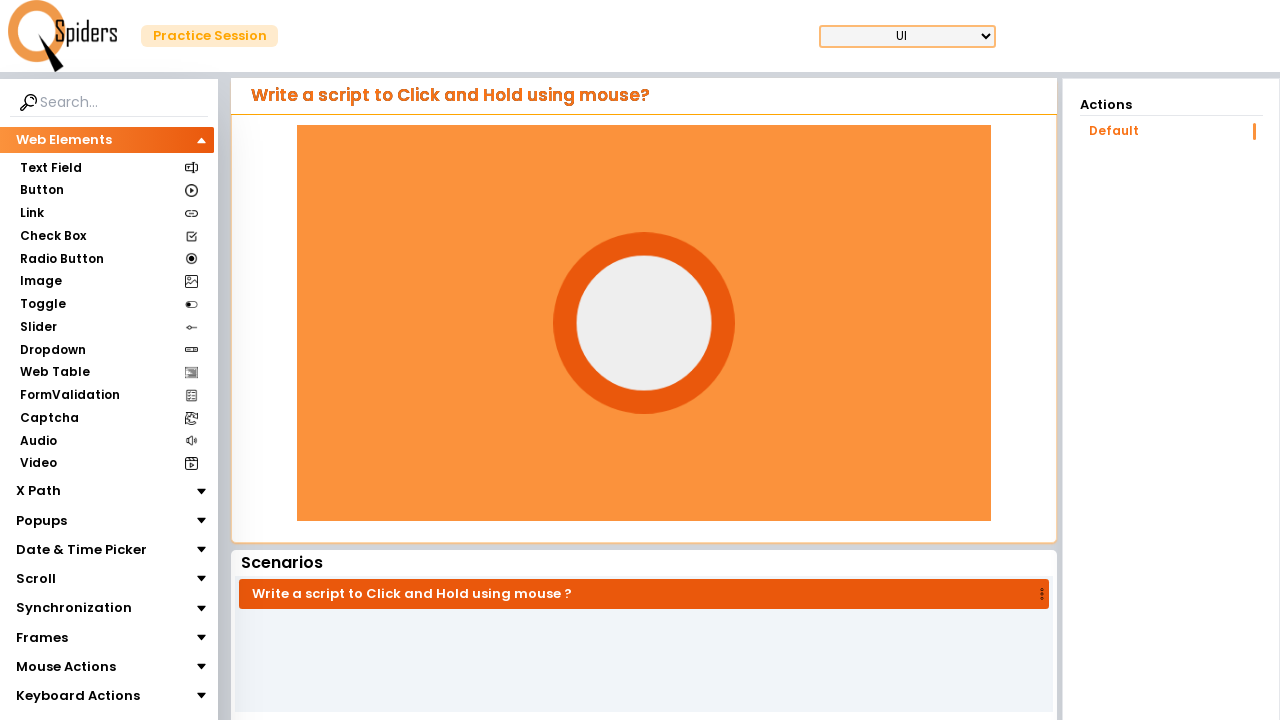

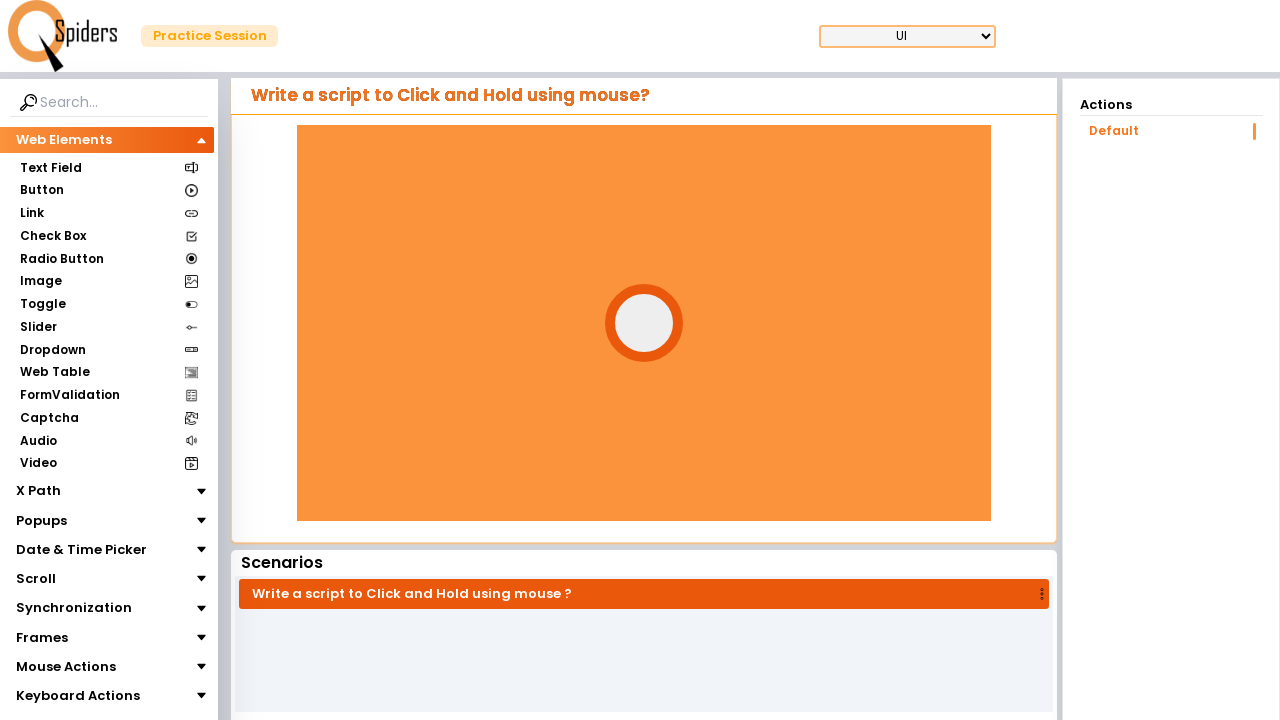